Tests auto-suggestive dropdown functionality by typing a search term, waiting for suggestions to appear, and selecting a specific option (India) from the dropdown list

Starting URL: https://rahulshettyacademy.com/dropdownsPractise/

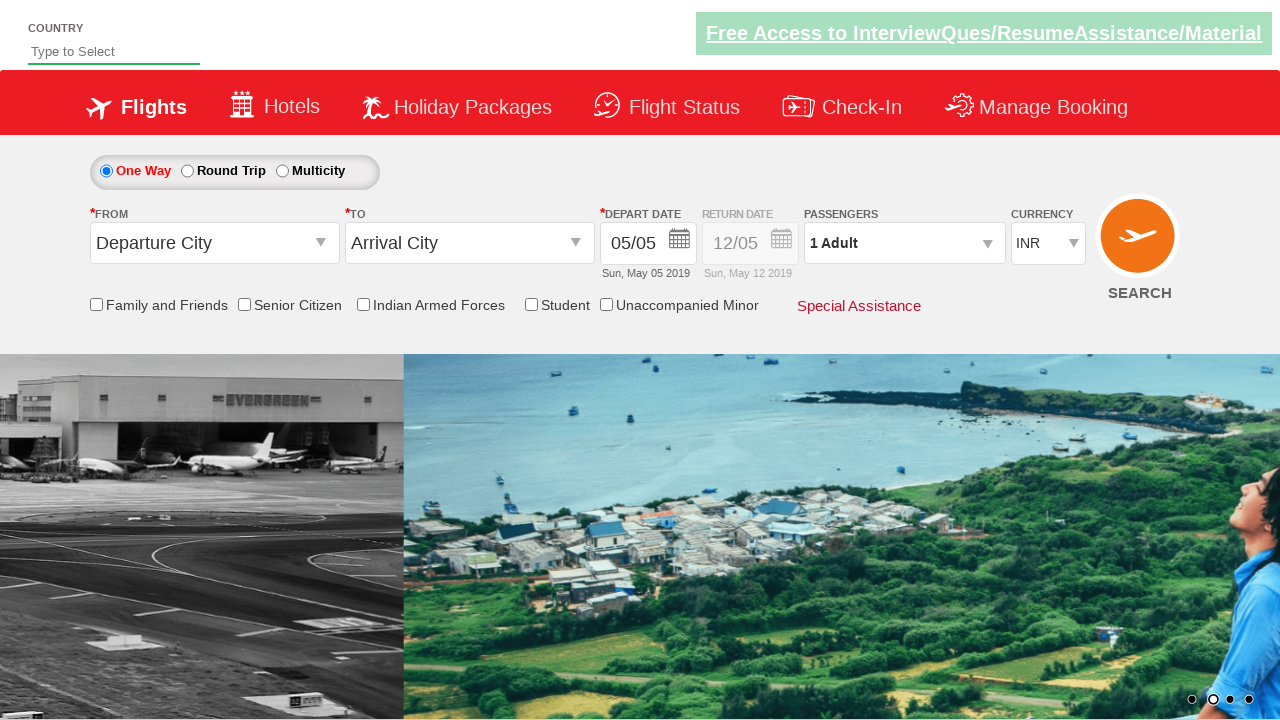

Typed 'in' in autosuggest input field to trigger dropdown suggestions on #autosuggest
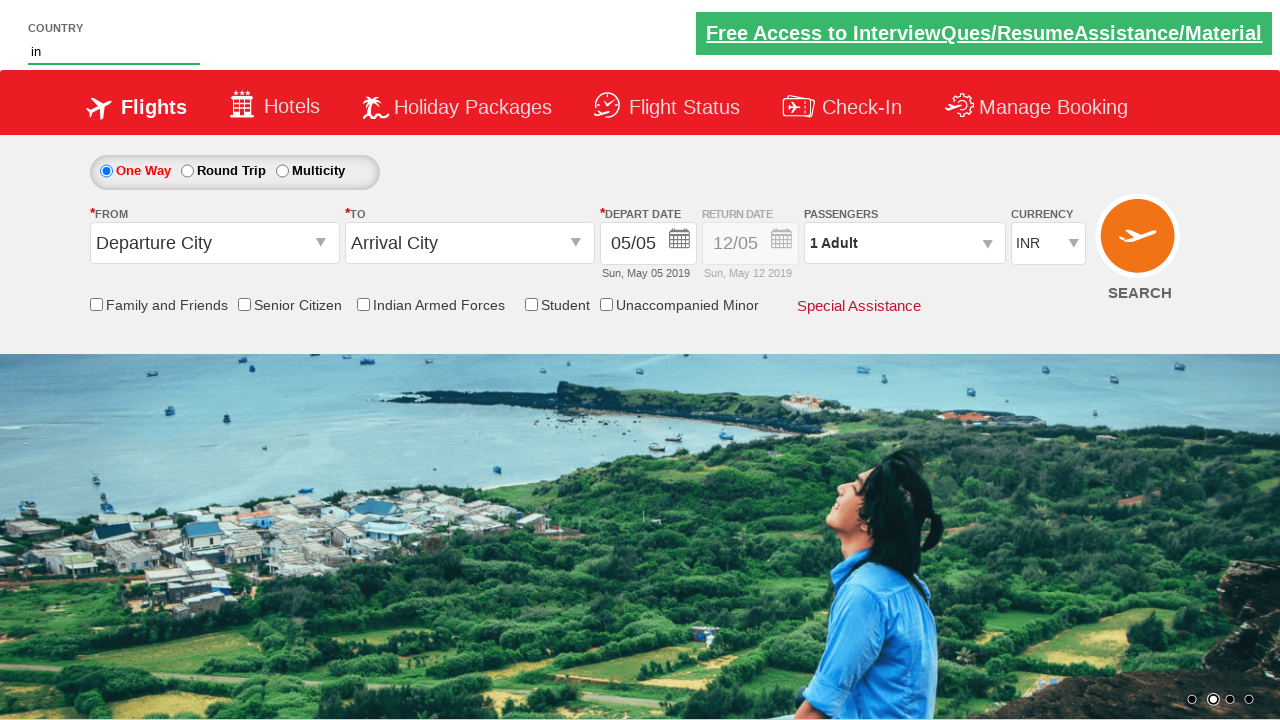

Waited for suggestion list to appear
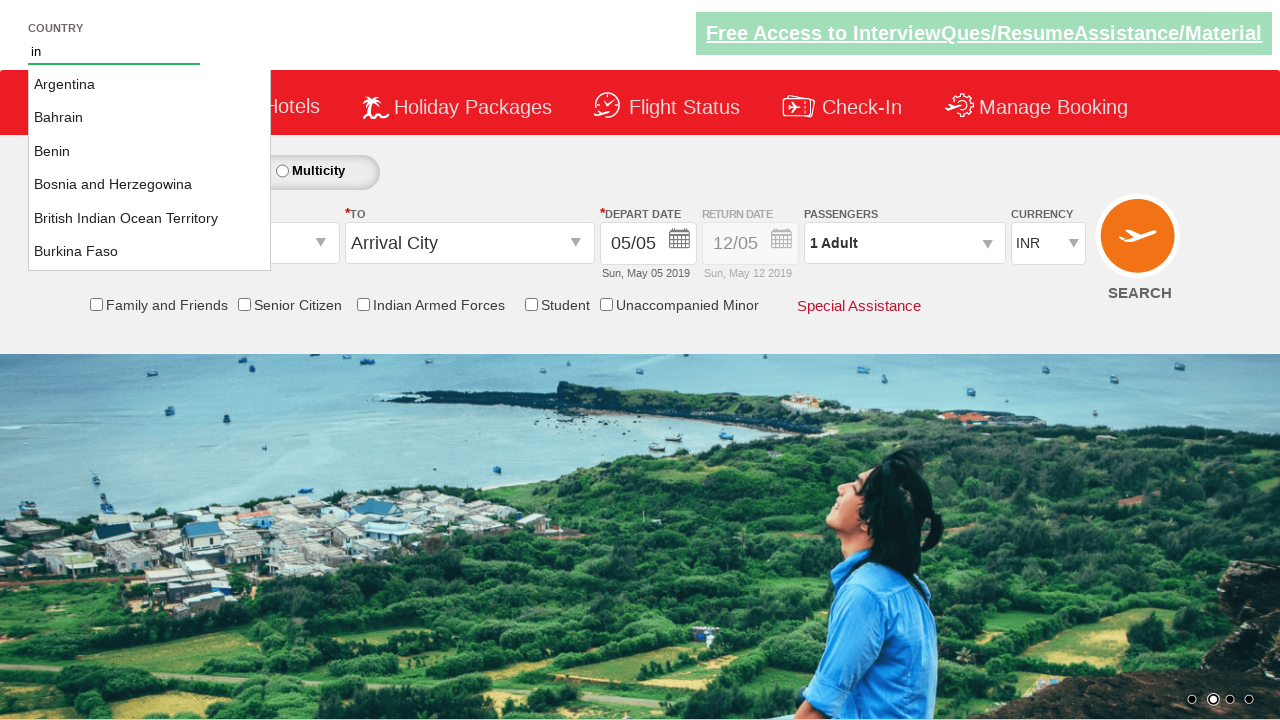

Retrieved all suggestion options from dropdown
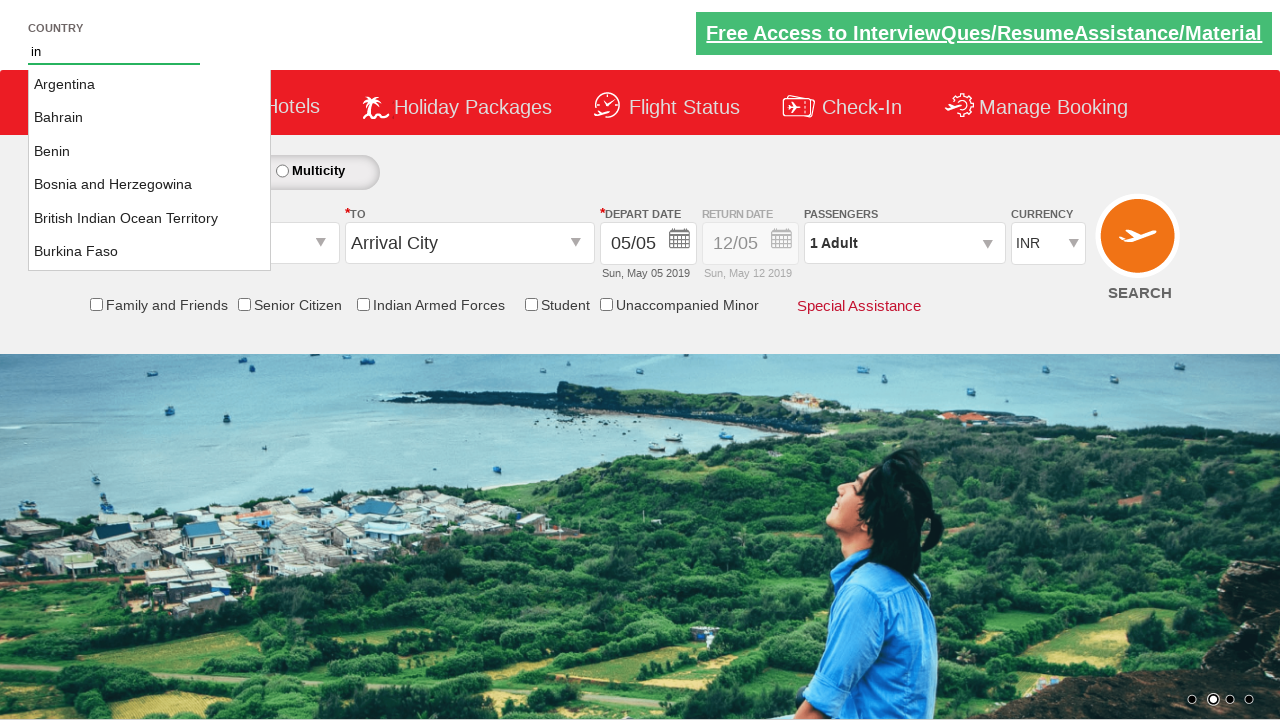

Found and clicked 'India' option from autosuggestive dropdown at (150, 168) on li.ui-menu-item a >> nth=15
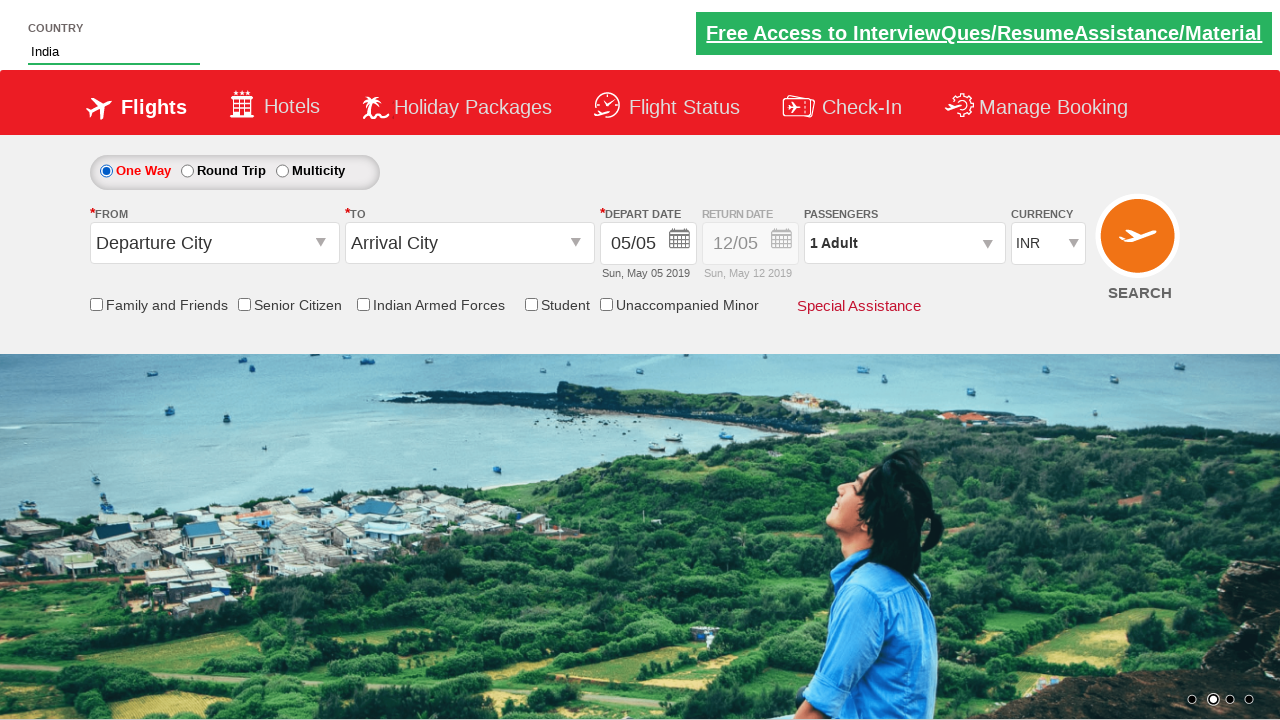

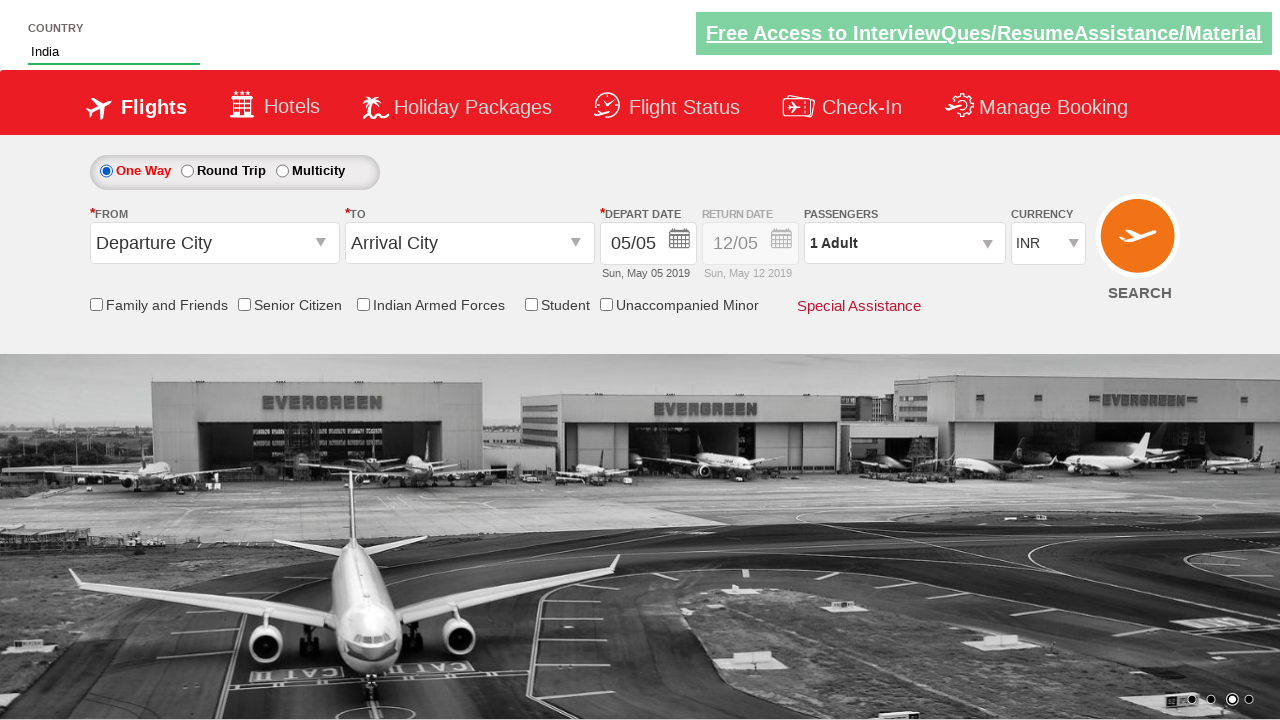